Clicks on the logo element and verifies it is visible on the page

Starting URL: https://www.techglobal-training.com/

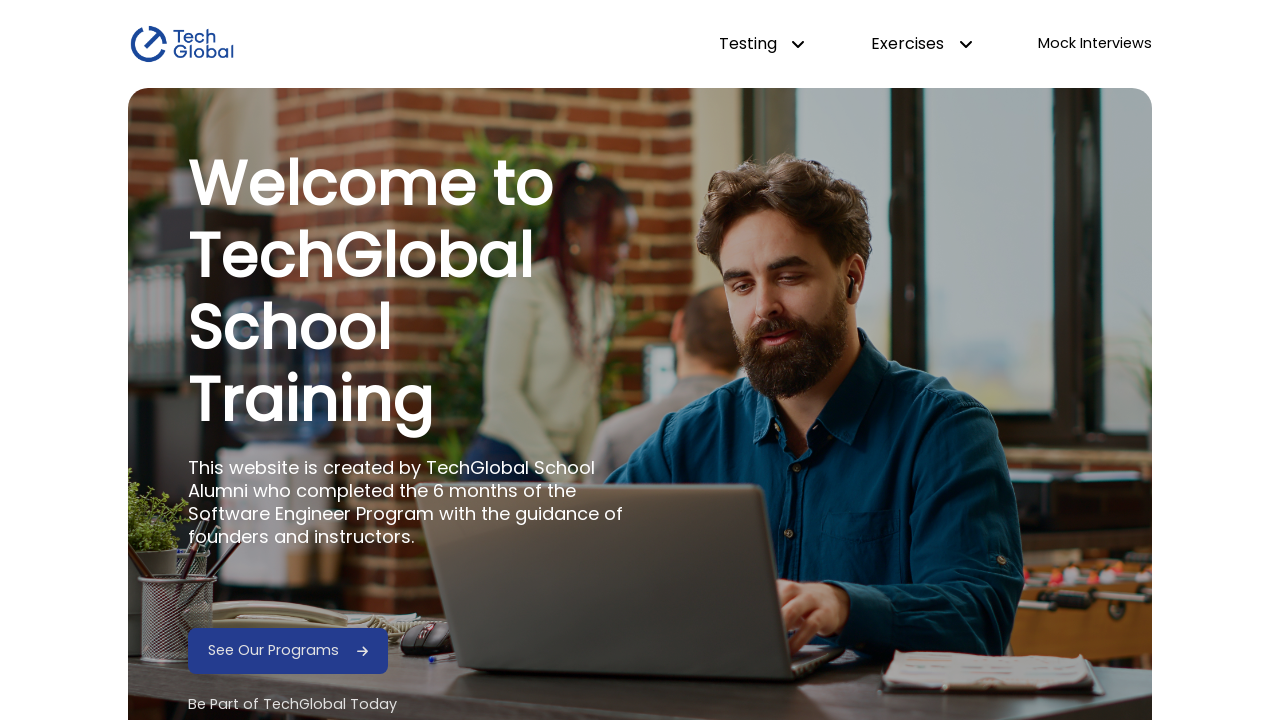

Navigated to https://www.techglobal-training.com/
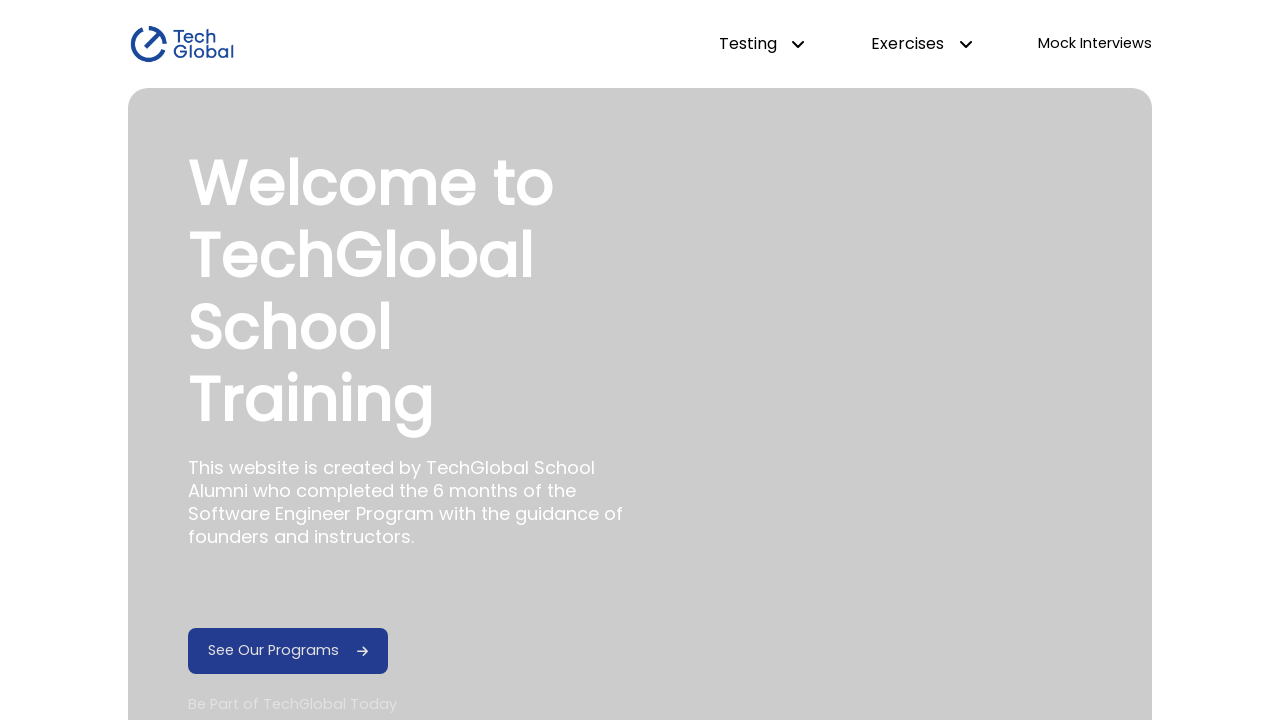

Clicked on the logo element at (182, 44) on #logo
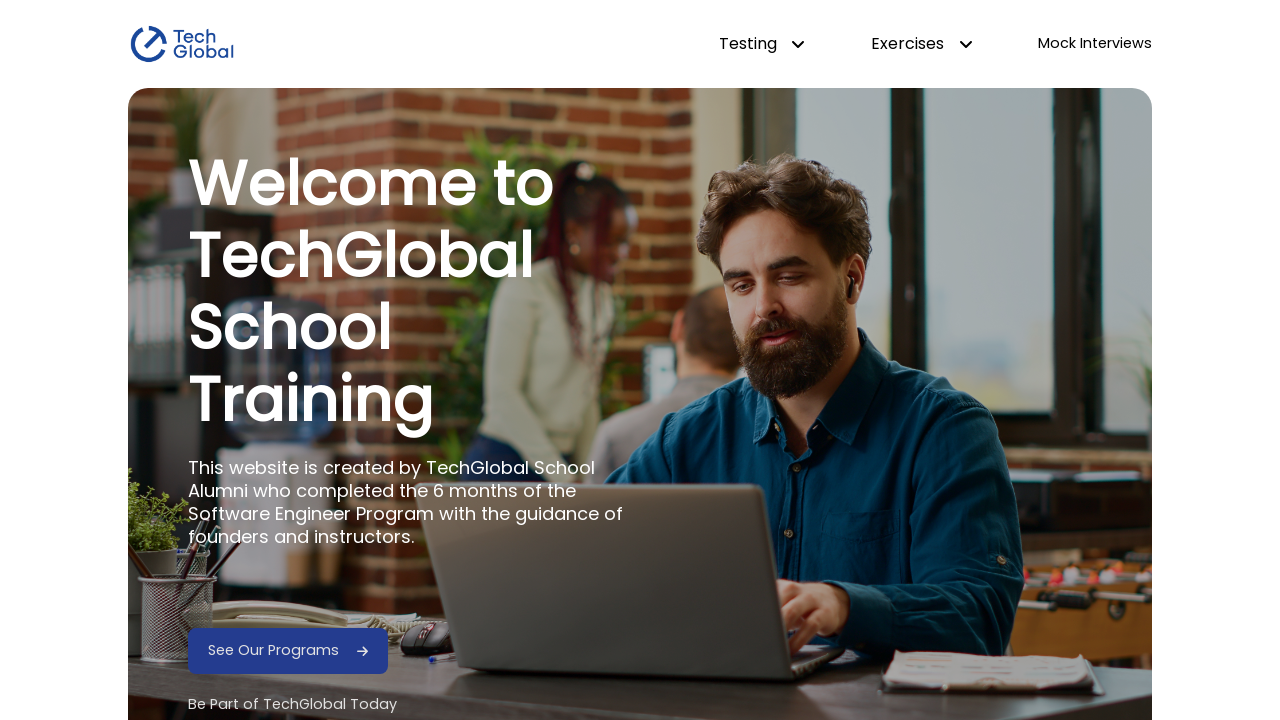

Verified that the logo is visible on the page
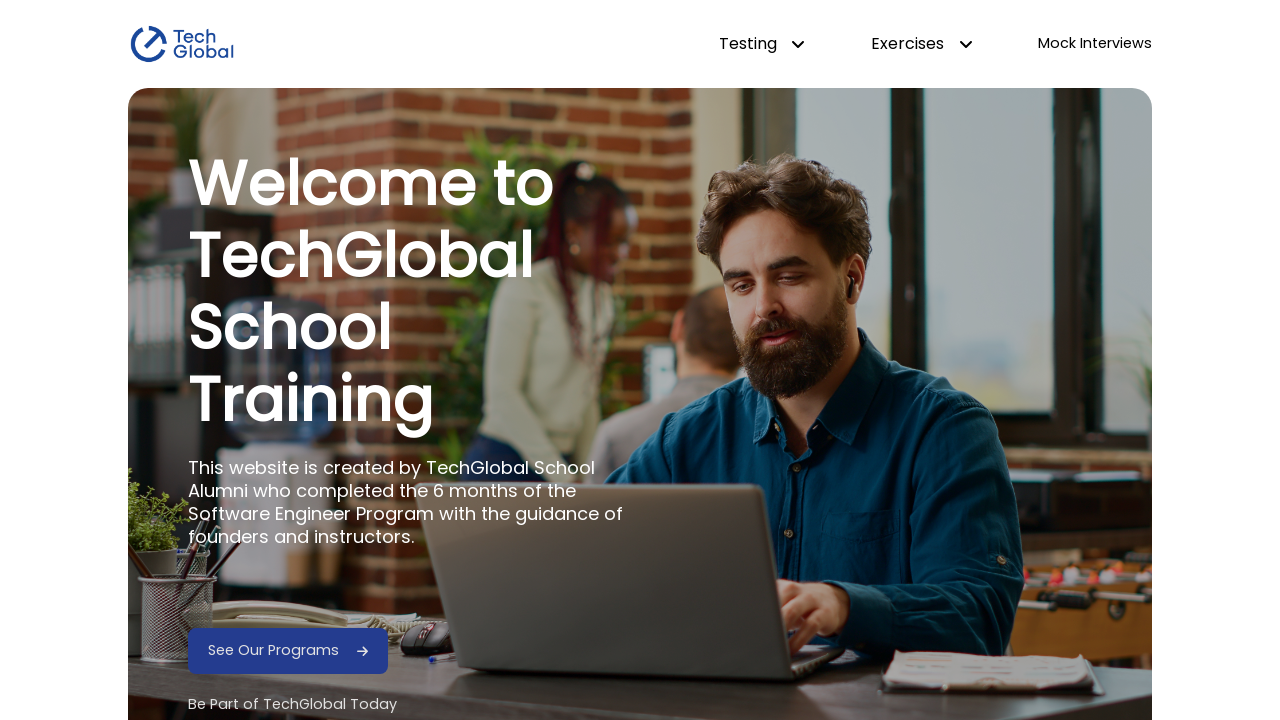

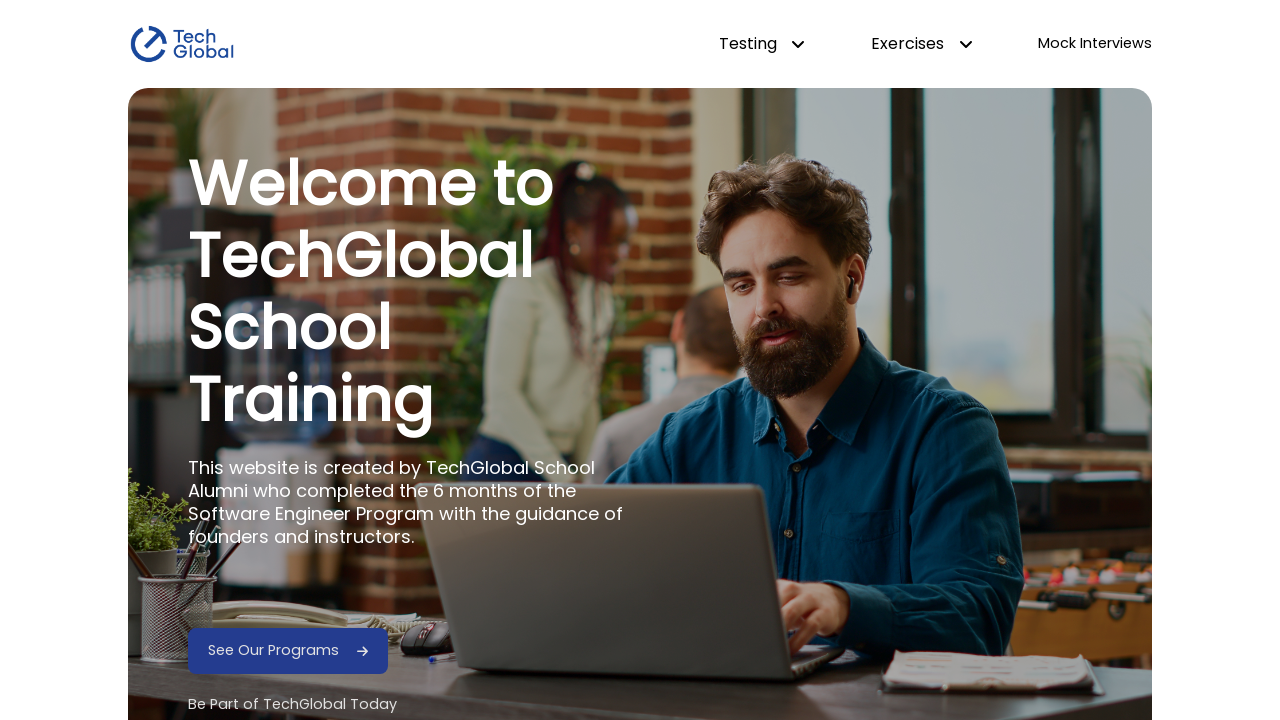